Tests a form submission by filling in name, email, current address, and permanent address fields, then submitting the form

Starting URL: https://demoqa.com/text-box

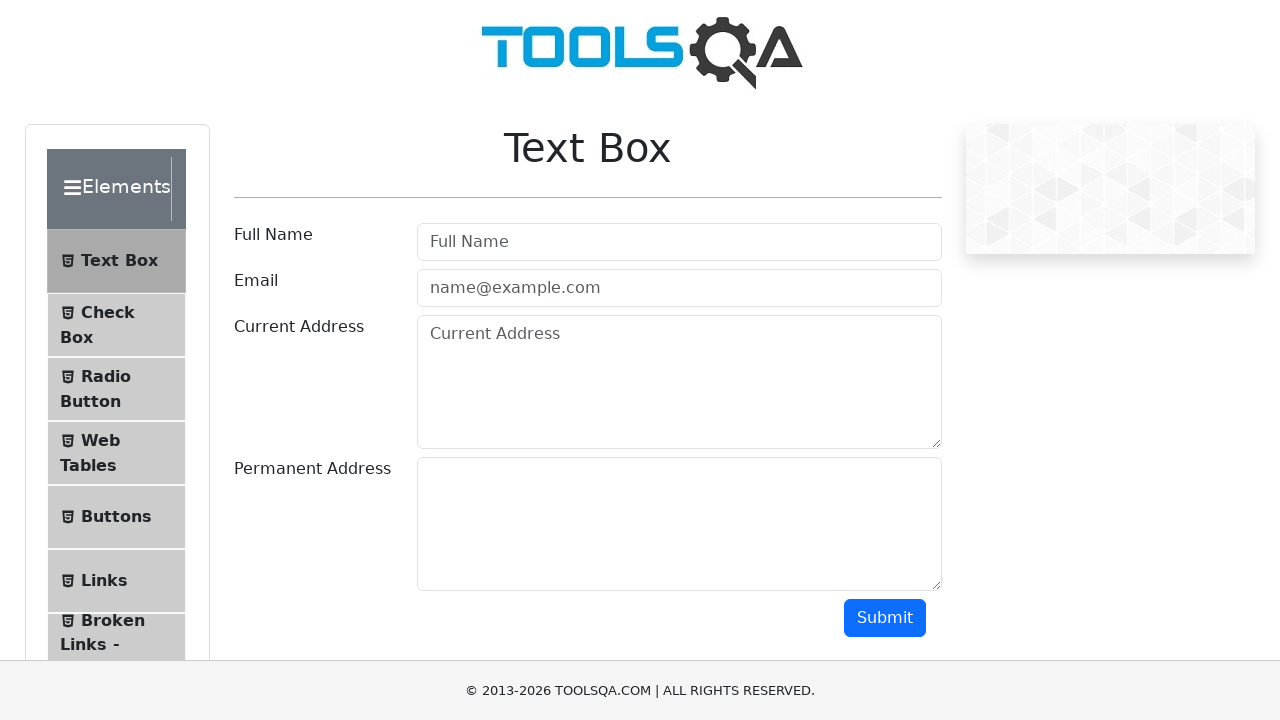

Filled name field with 'Matías' on #userName
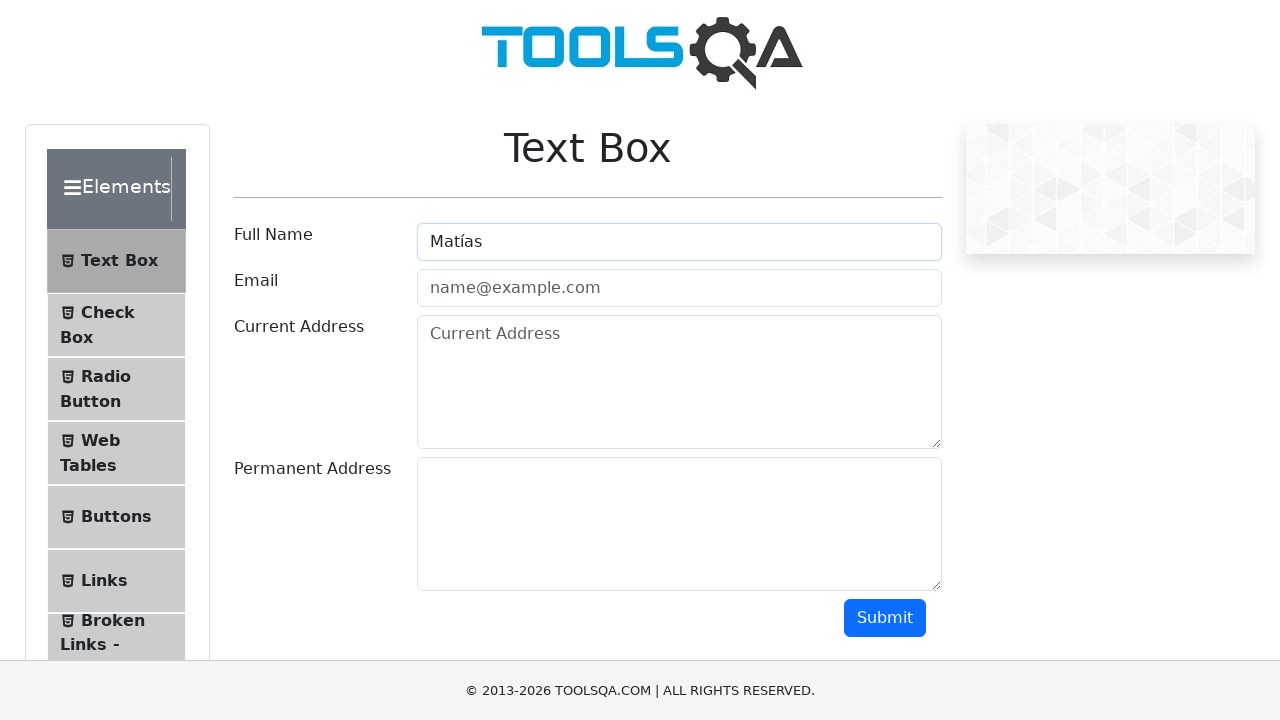

Filled email field with 'testuser@example.com' on #userEmail
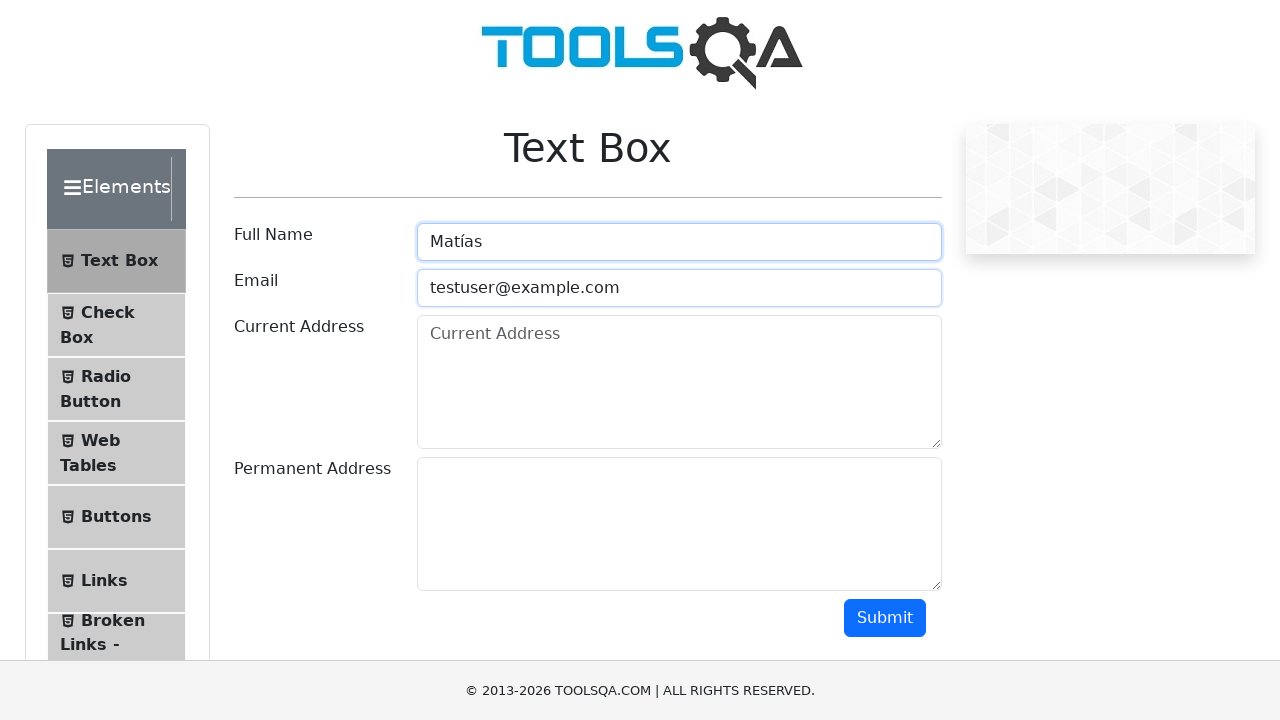

Filled current address field with '123 Main Street' on #currentAddress
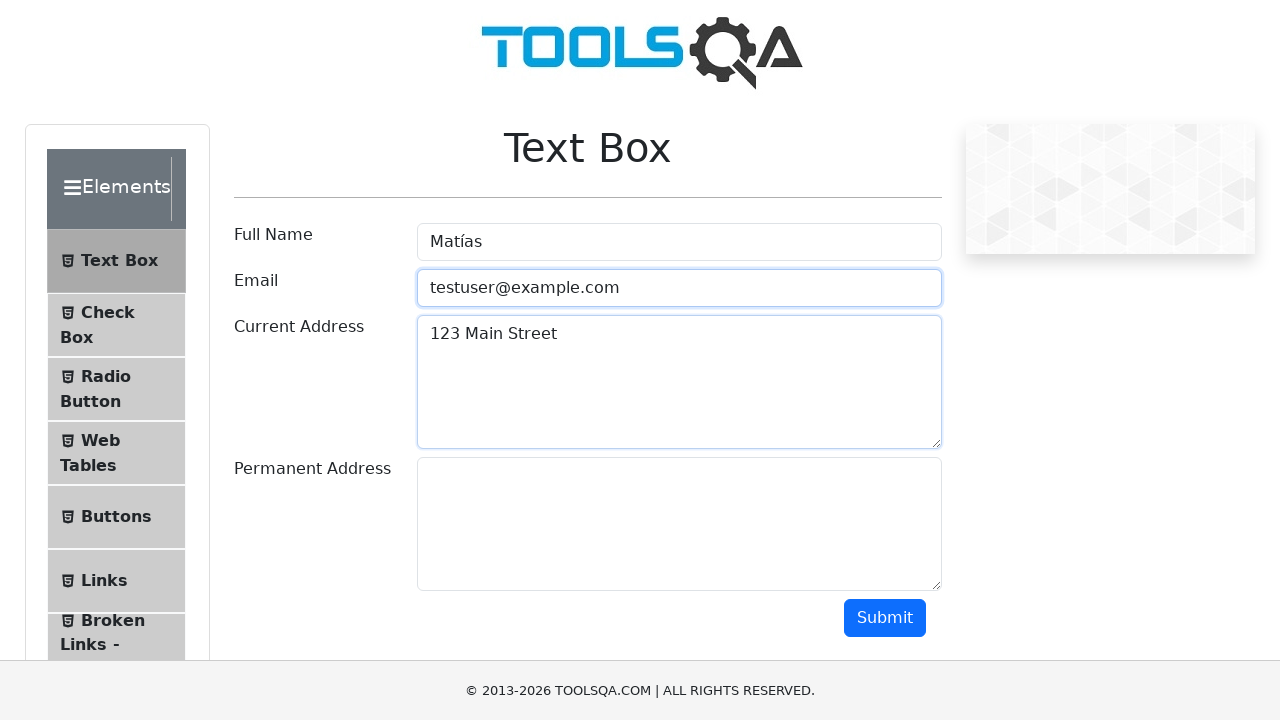

Filled permanent address field with '456 Oak Avenue' on #permanentAddress
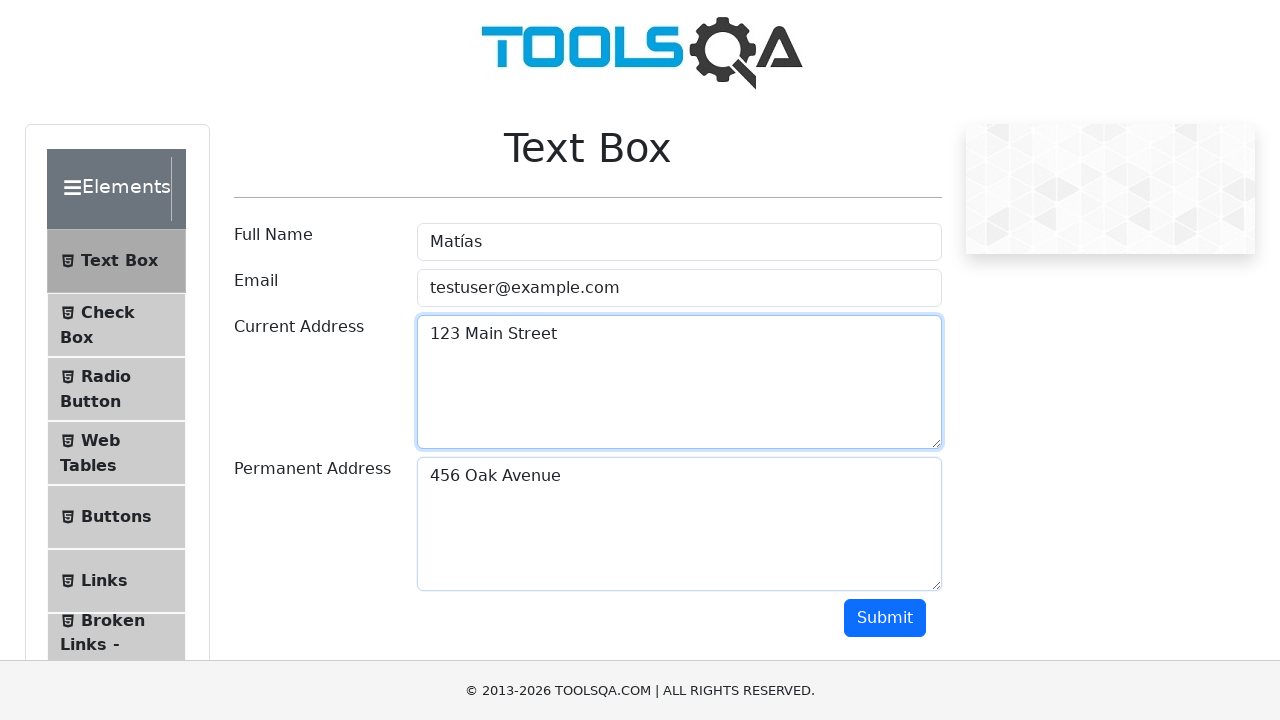

Scrolled down 500px to make submit button visible
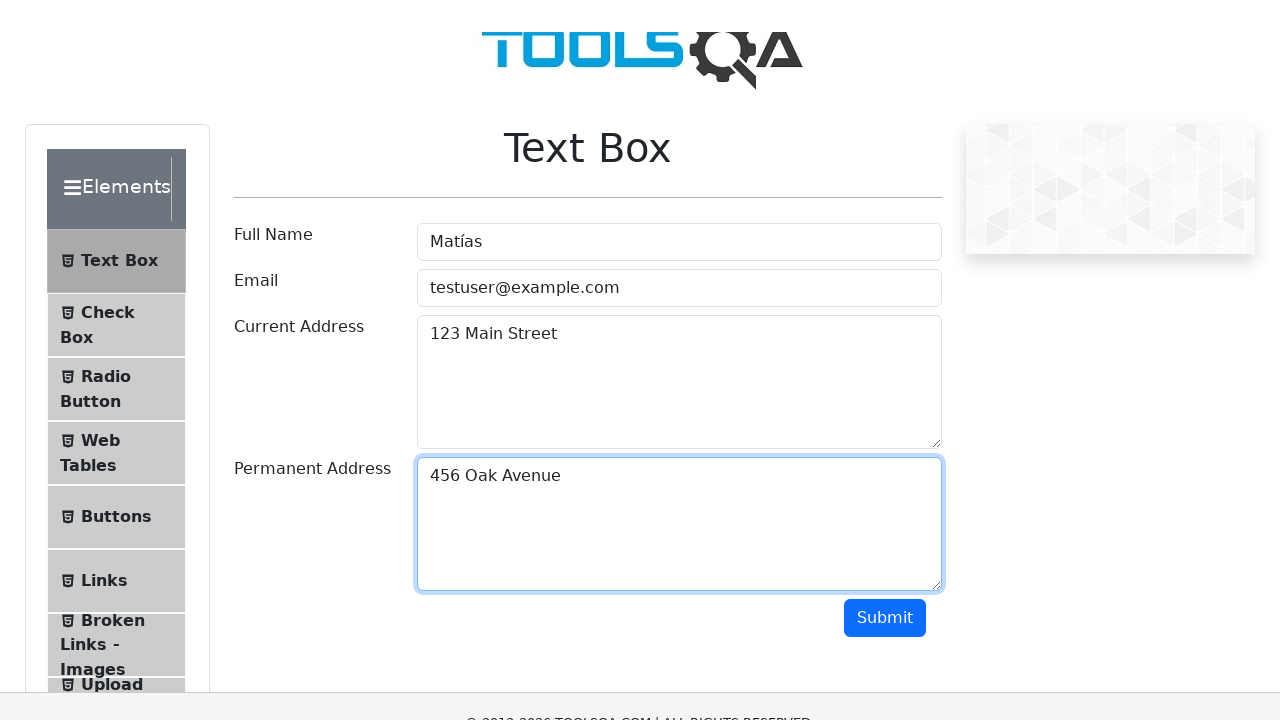

Clicked submit button to submit the form at (885, 118) on #submit
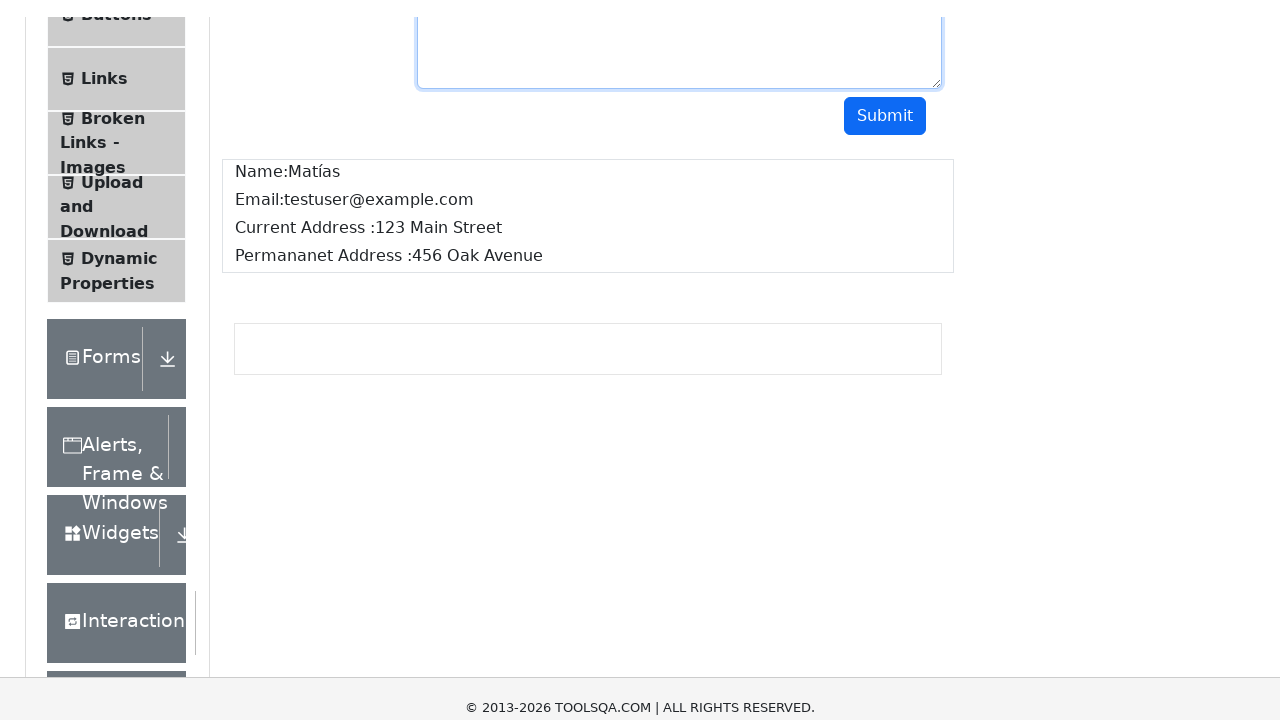

Waited 1000ms for form submission to complete
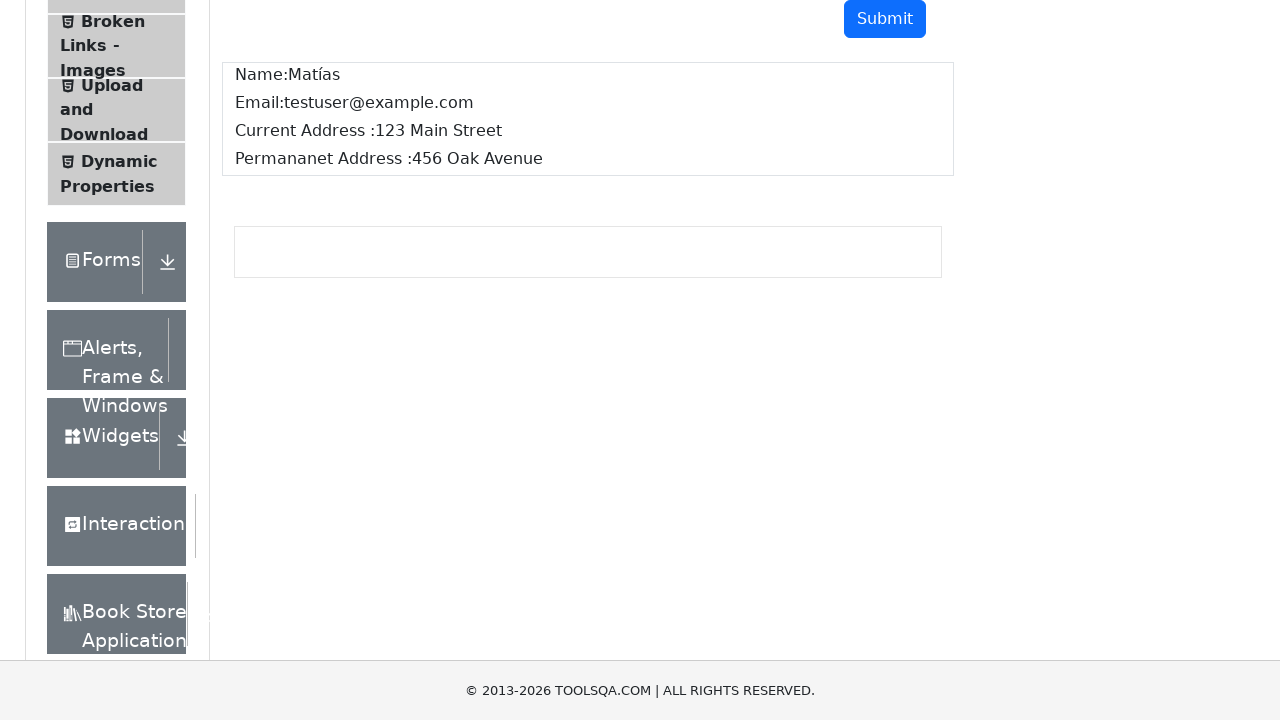

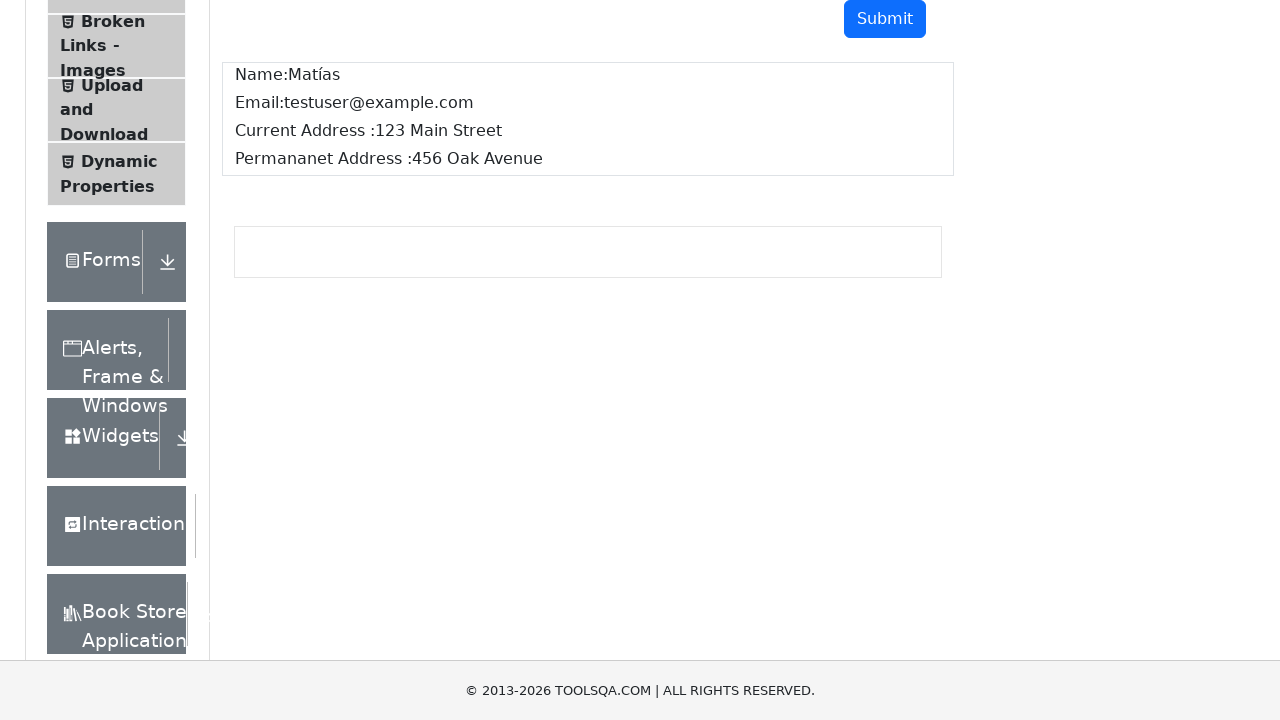